Navigates to the Python.org website homepage

Starting URL: https://python.org

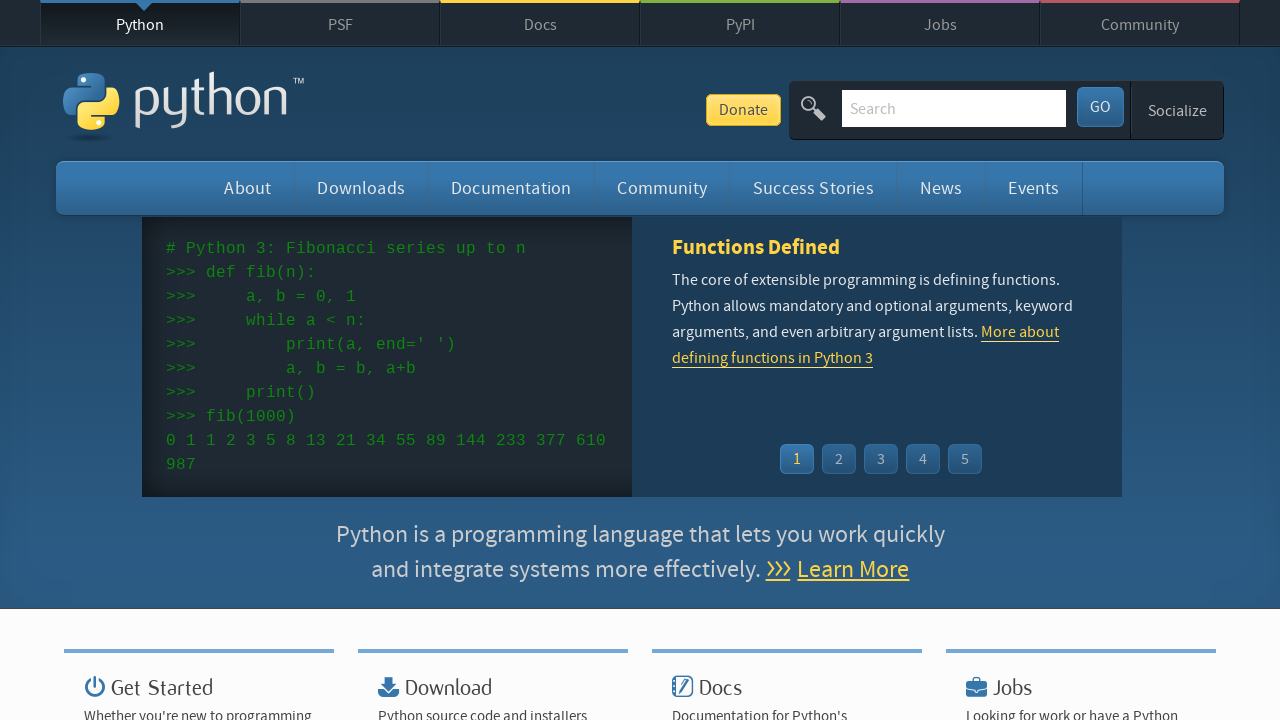

Navigated to Python.org website homepage
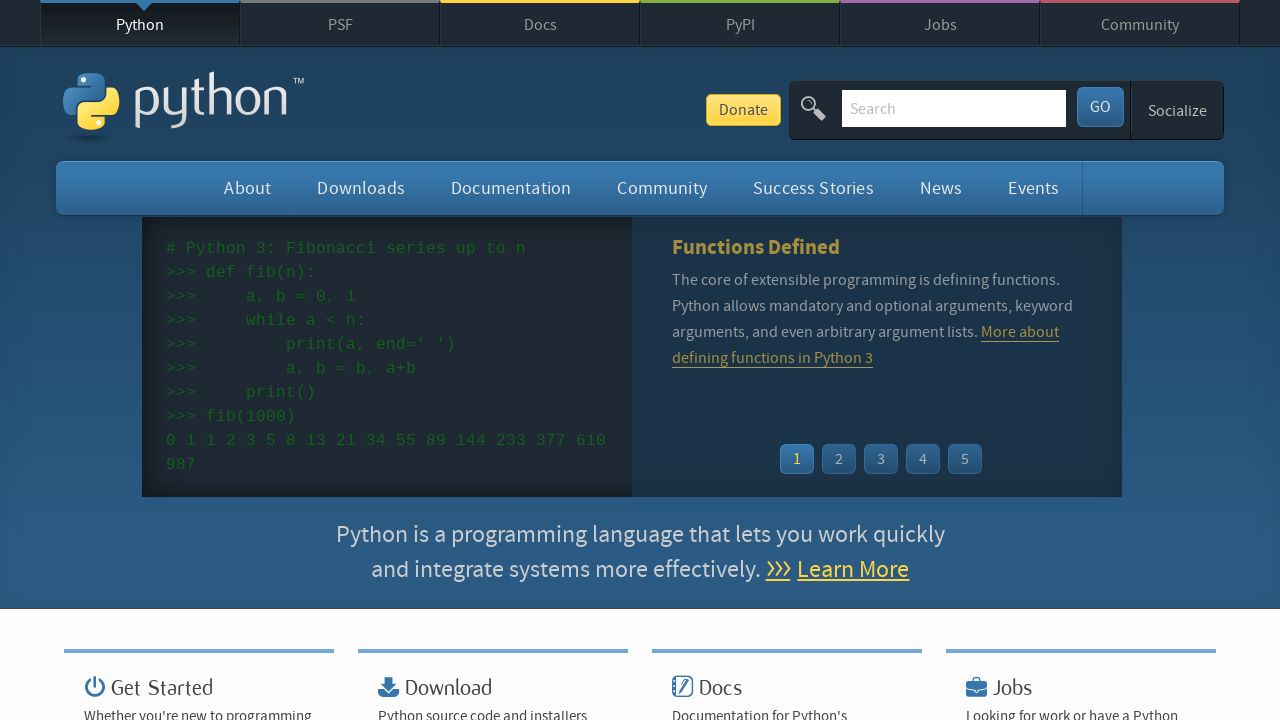

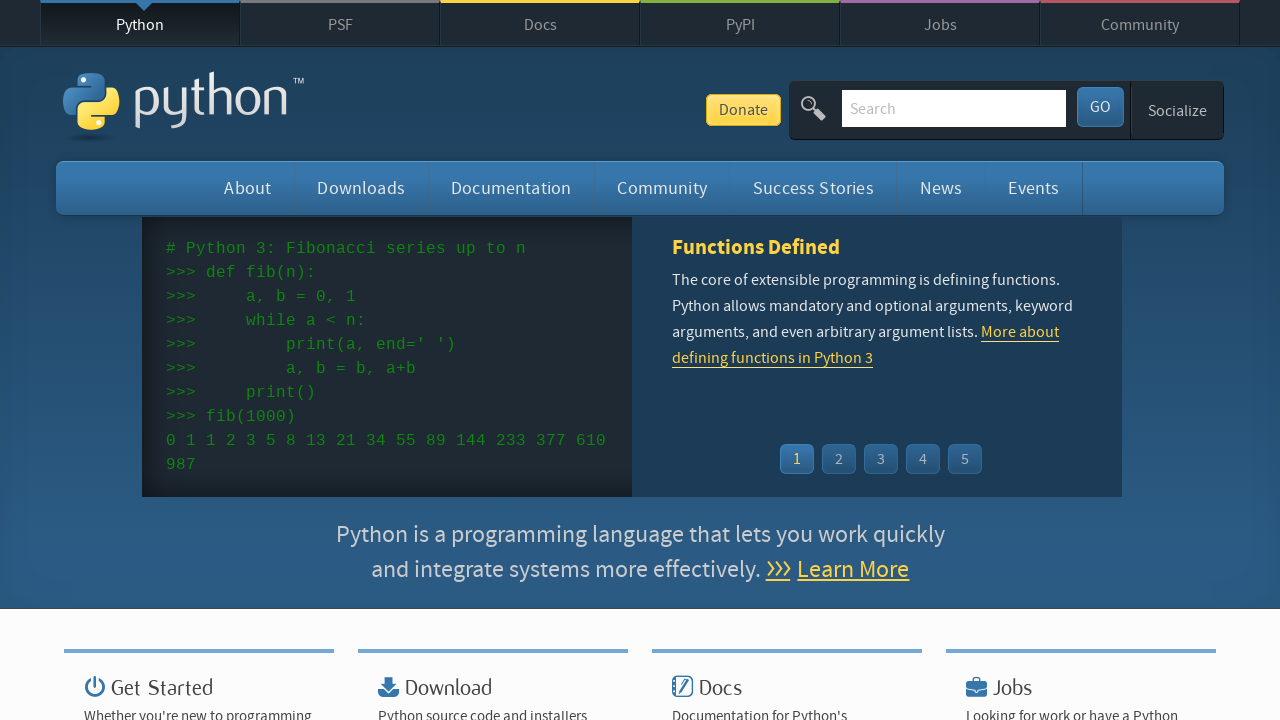